Tests password recovery form validation by submitting an empty email field and verifying an error message is displayed

Starting URL: http://testgrade.sfedu.ru/remind

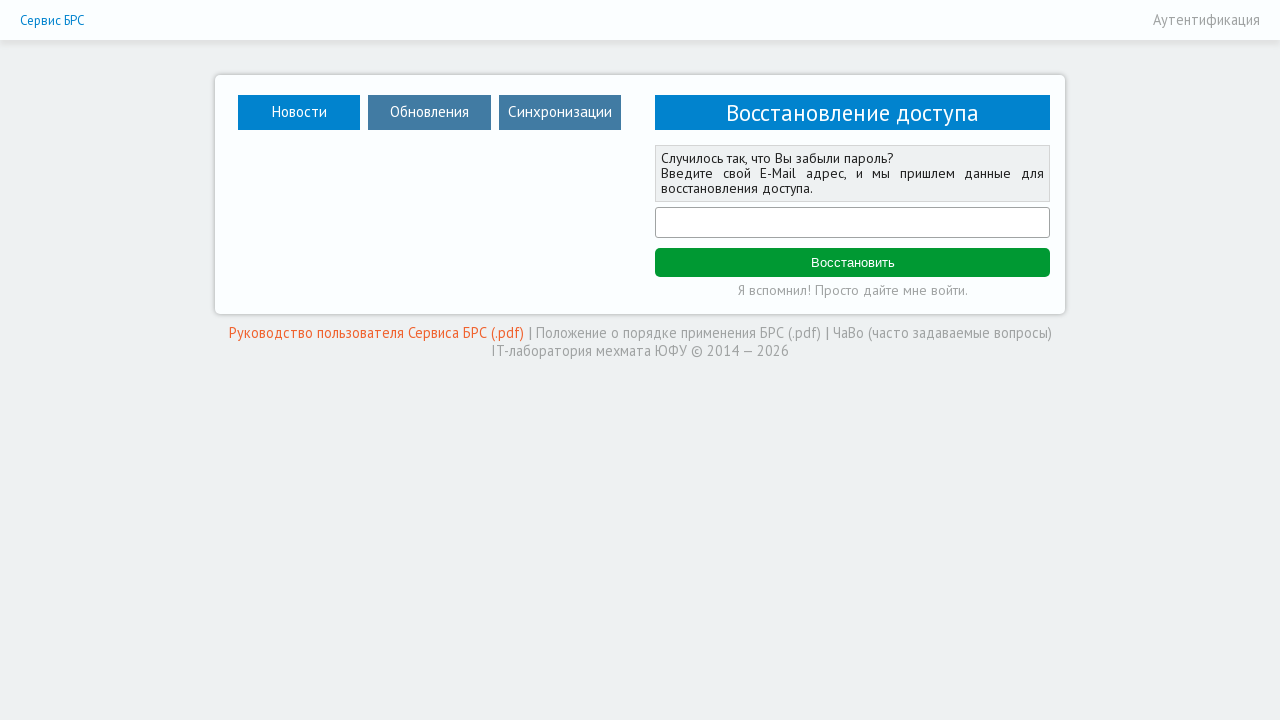

Email field is visible on password recovery page
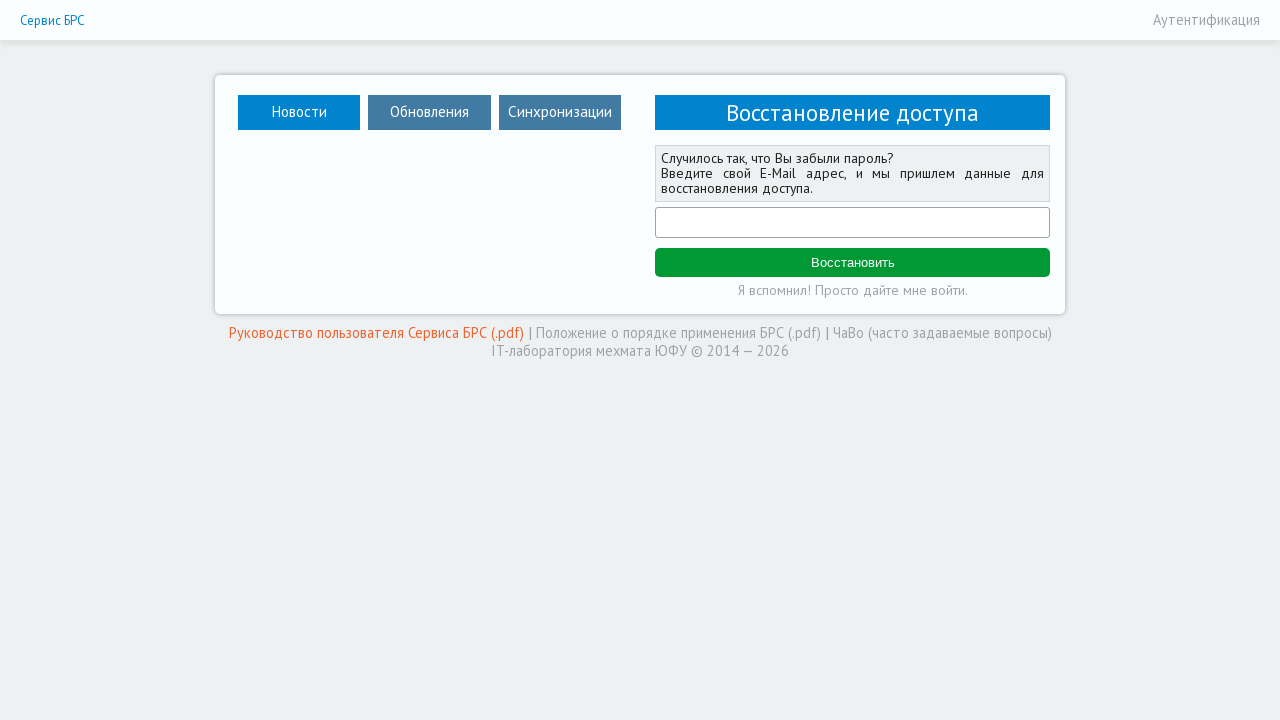

Email field cleared and left empty on #email
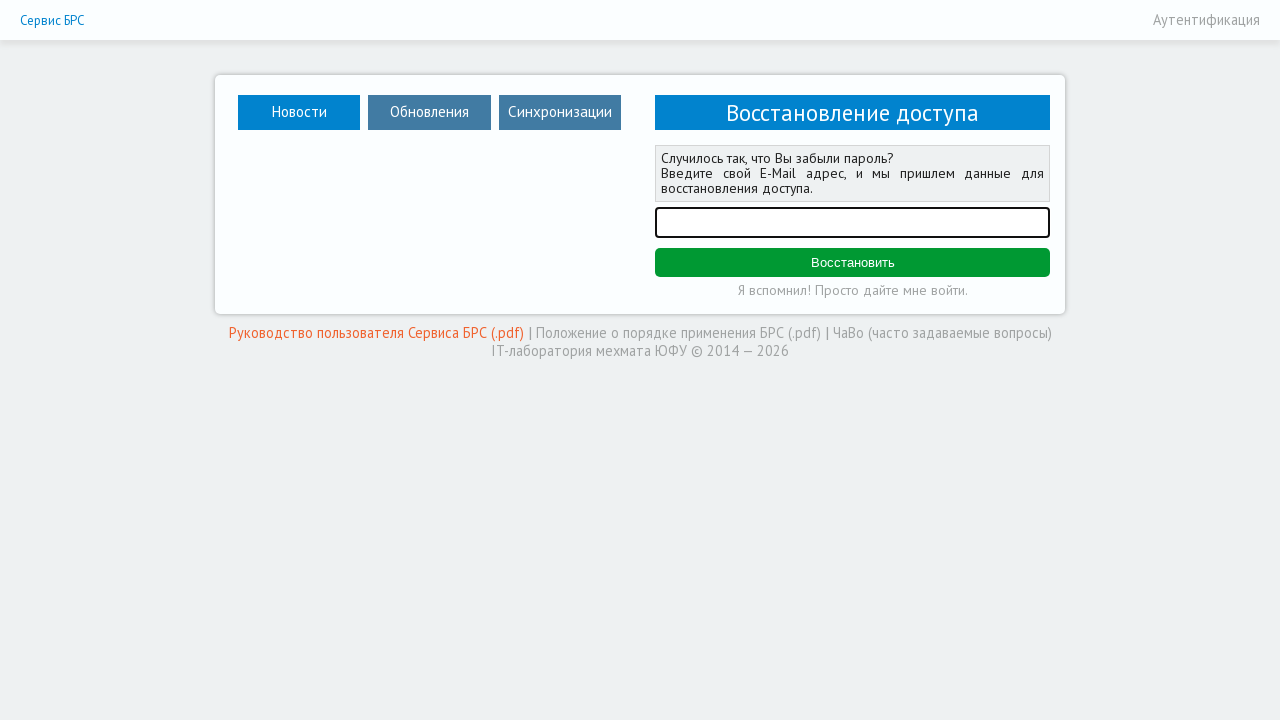

Clicked remind/submit button with empty email field at (852, 263) on #remind
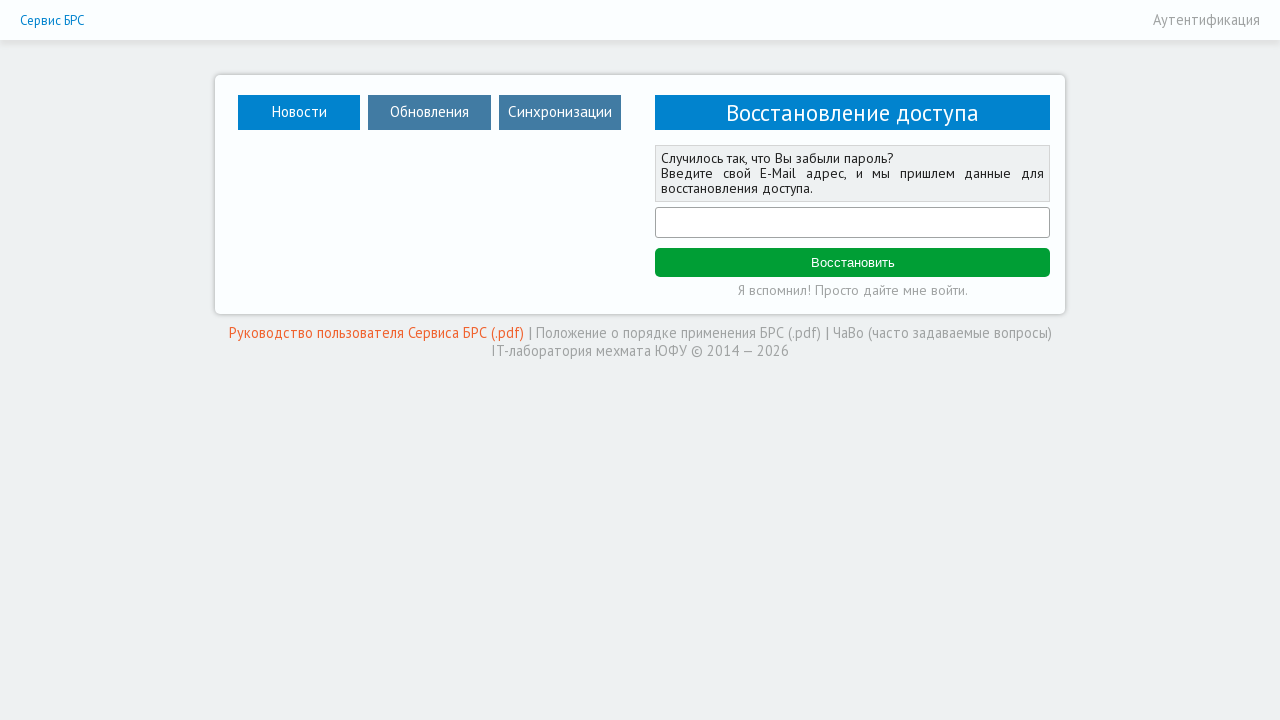

Error message appeared after submitting empty email field
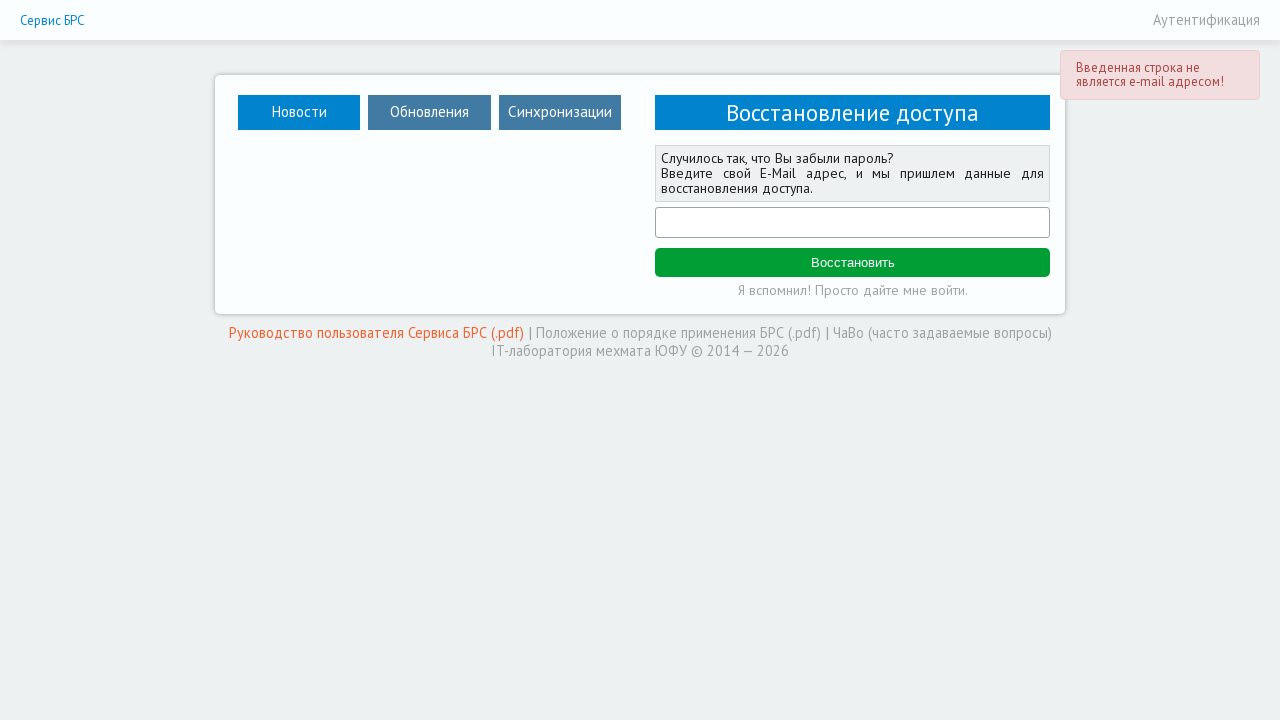

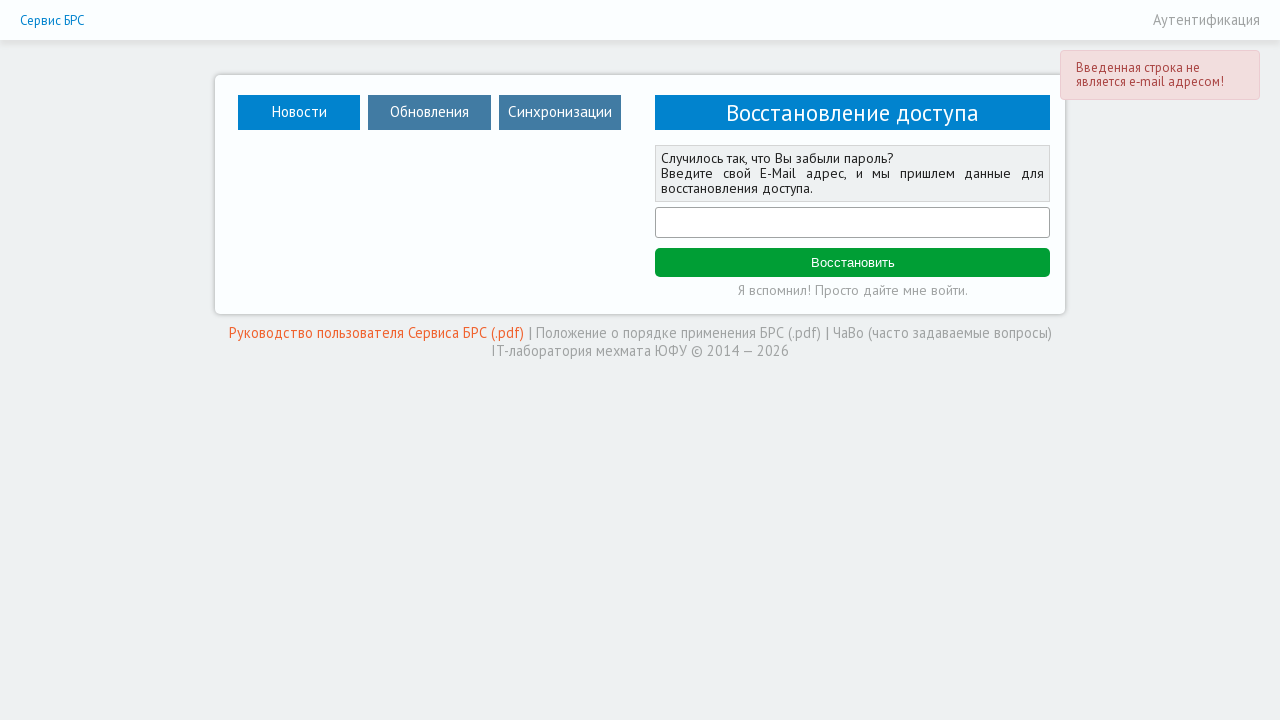